Tests form submission with only first name field filled

Starting URL: https://demoqa.com/automation-practice-form

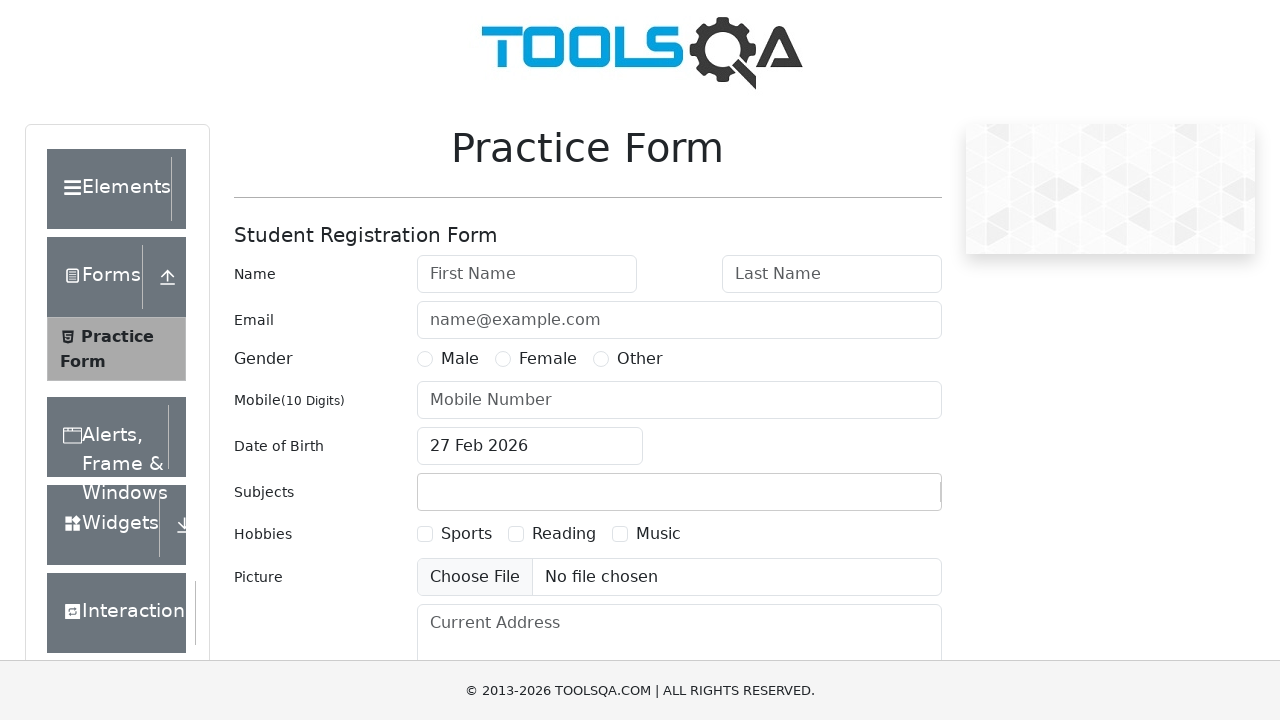

Filled first name field with 'John' on #firstName
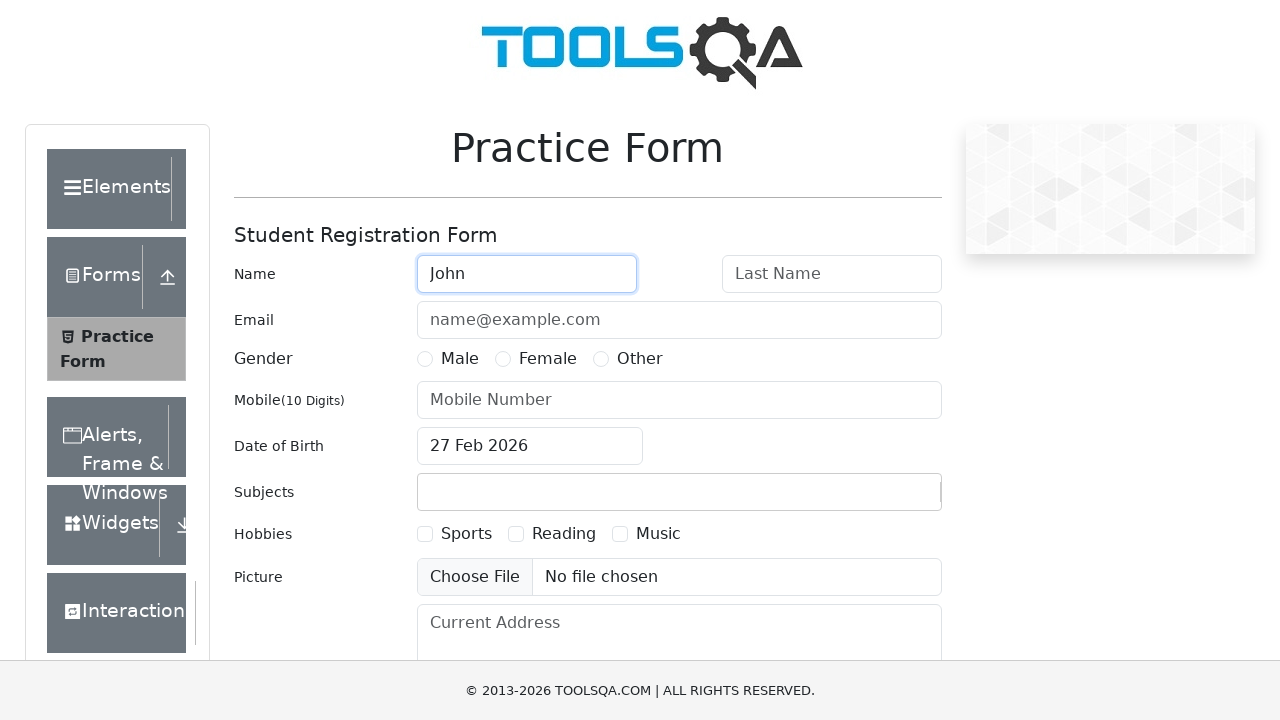

Clicked submit button to submit form with only first name filled at (885, 499) on #submit
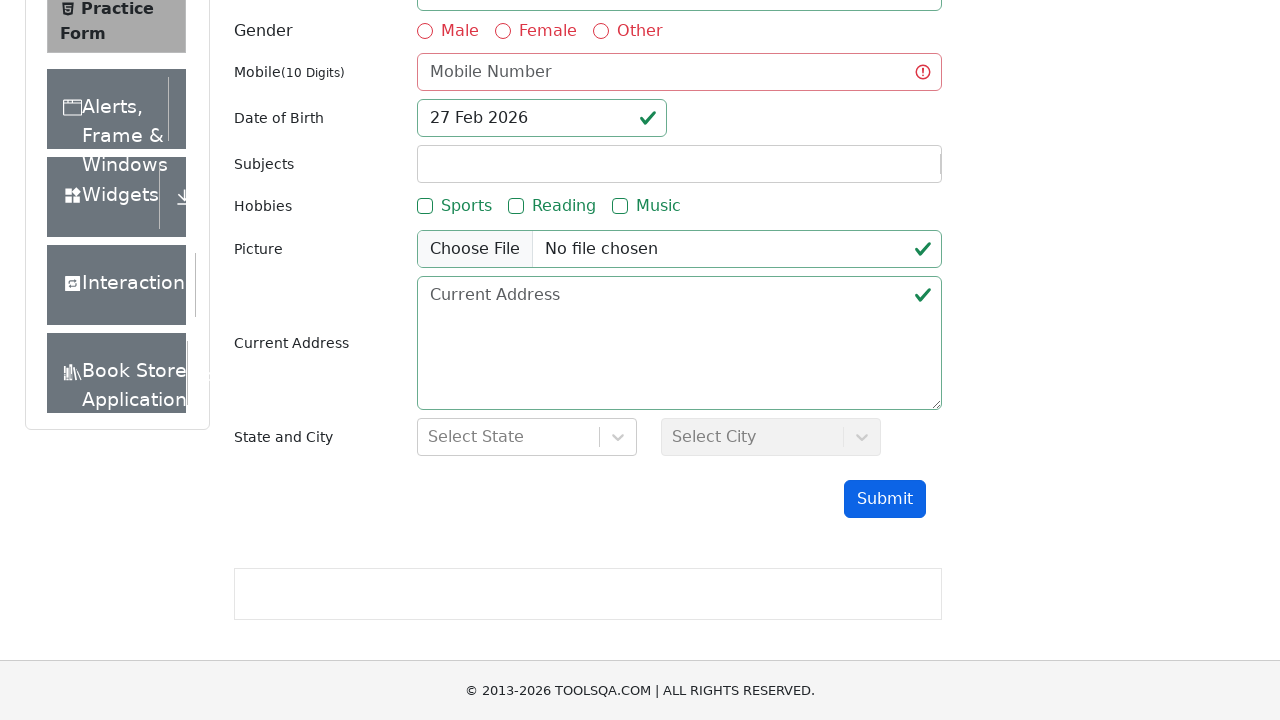

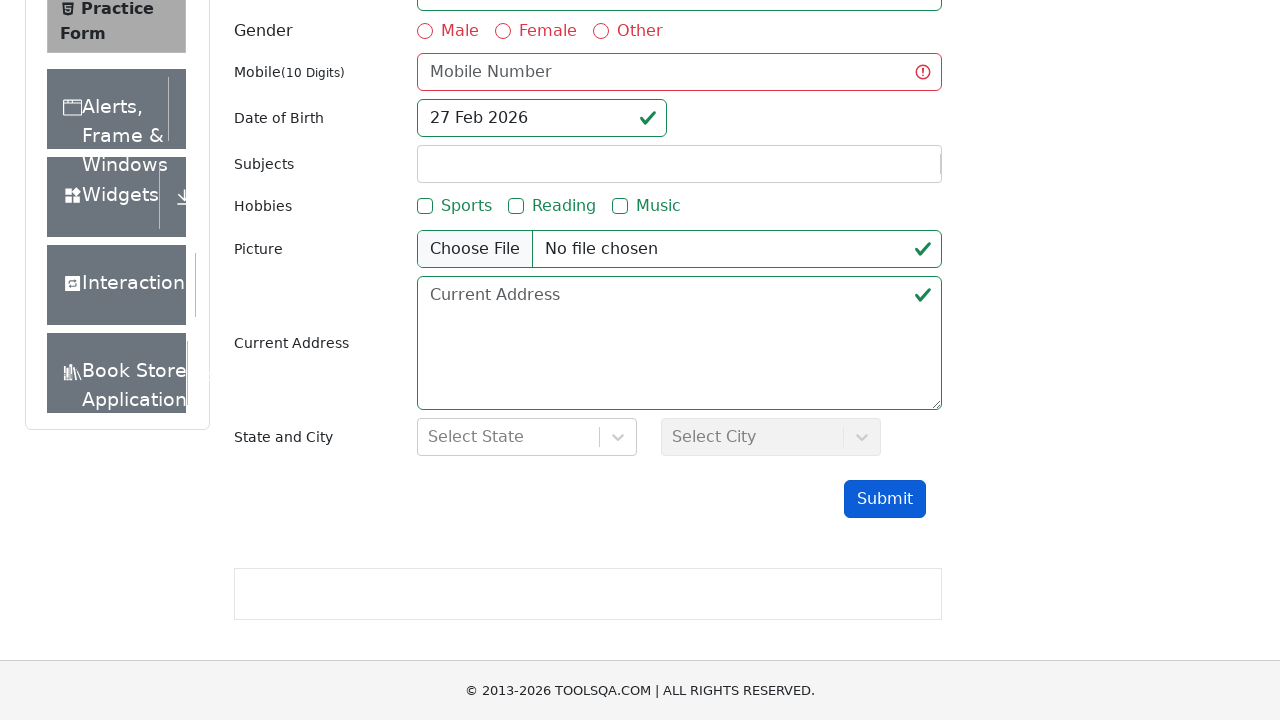